Tests dropdown selection functionality by selecting options using three different methods: by index, by visible text, and by value.

Starting URL: https://rahulshettyacademy.com/AutomationPractice/

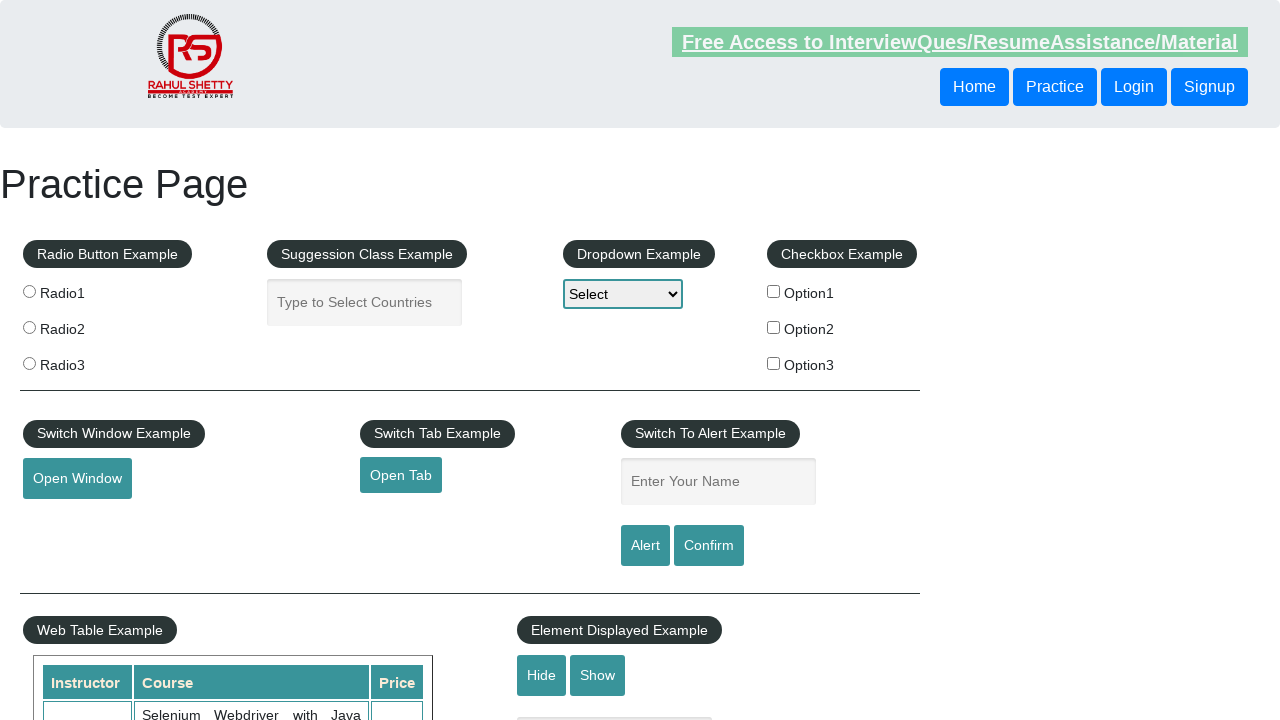

Selected dropdown option by index 1 (Option1) on #dropdown-class-example
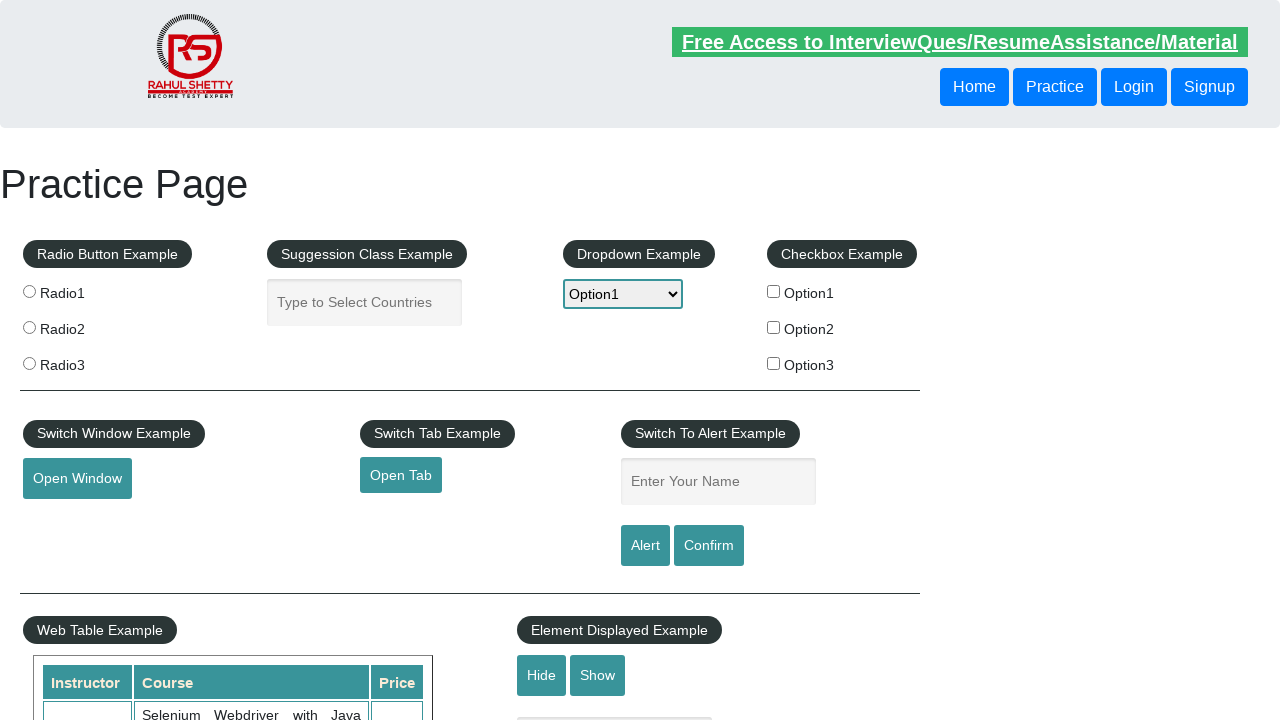

Selected dropdown option by visible text 'Option3' on #dropdown-class-example
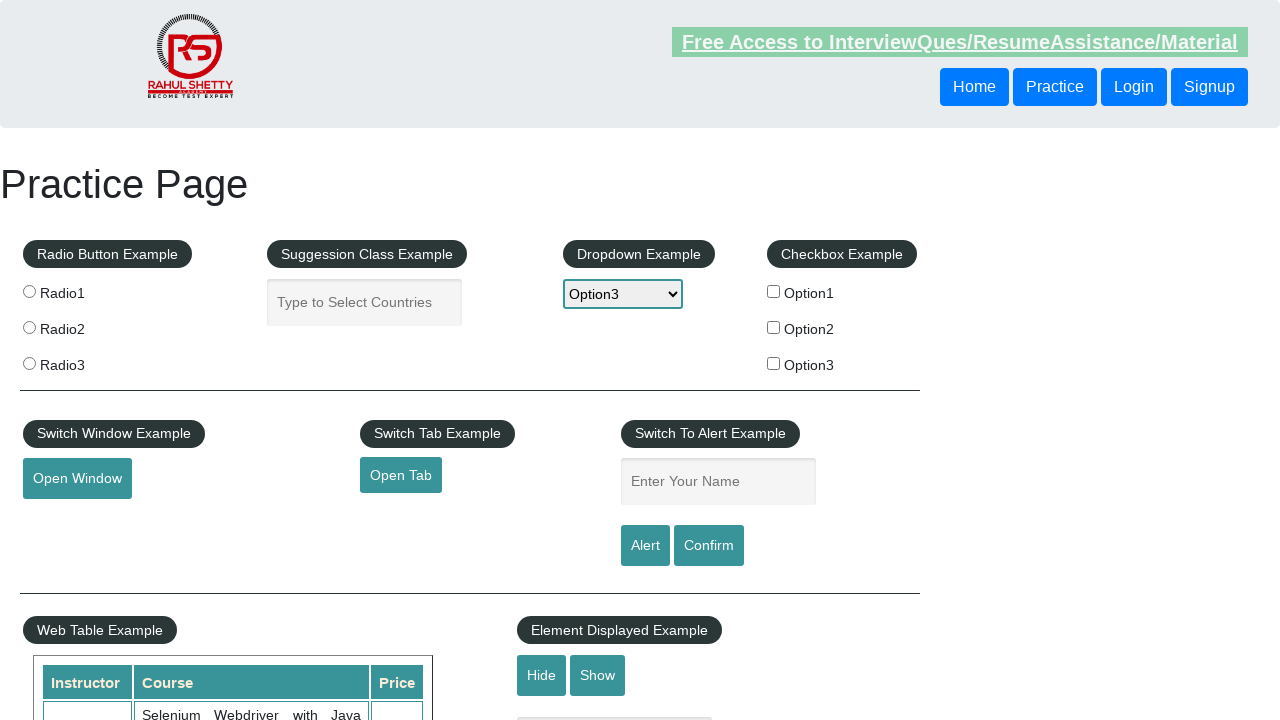

Selected dropdown option by value 'option2' on #dropdown-class-example
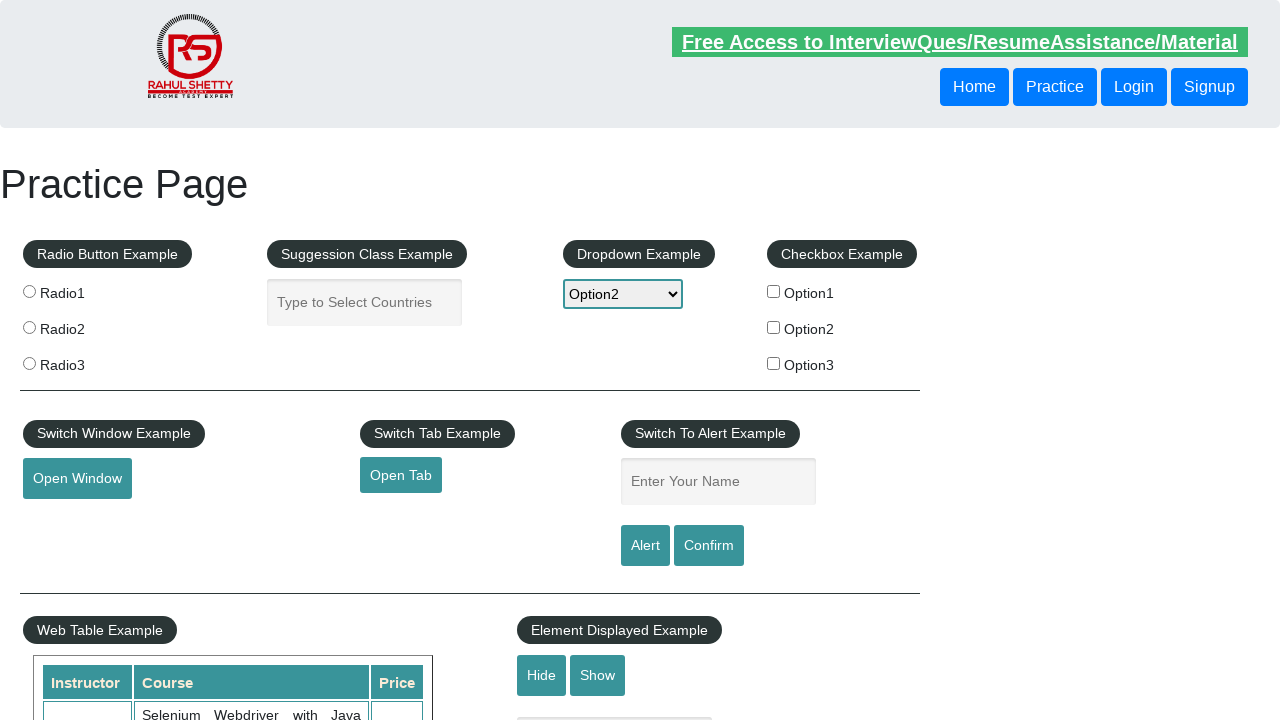

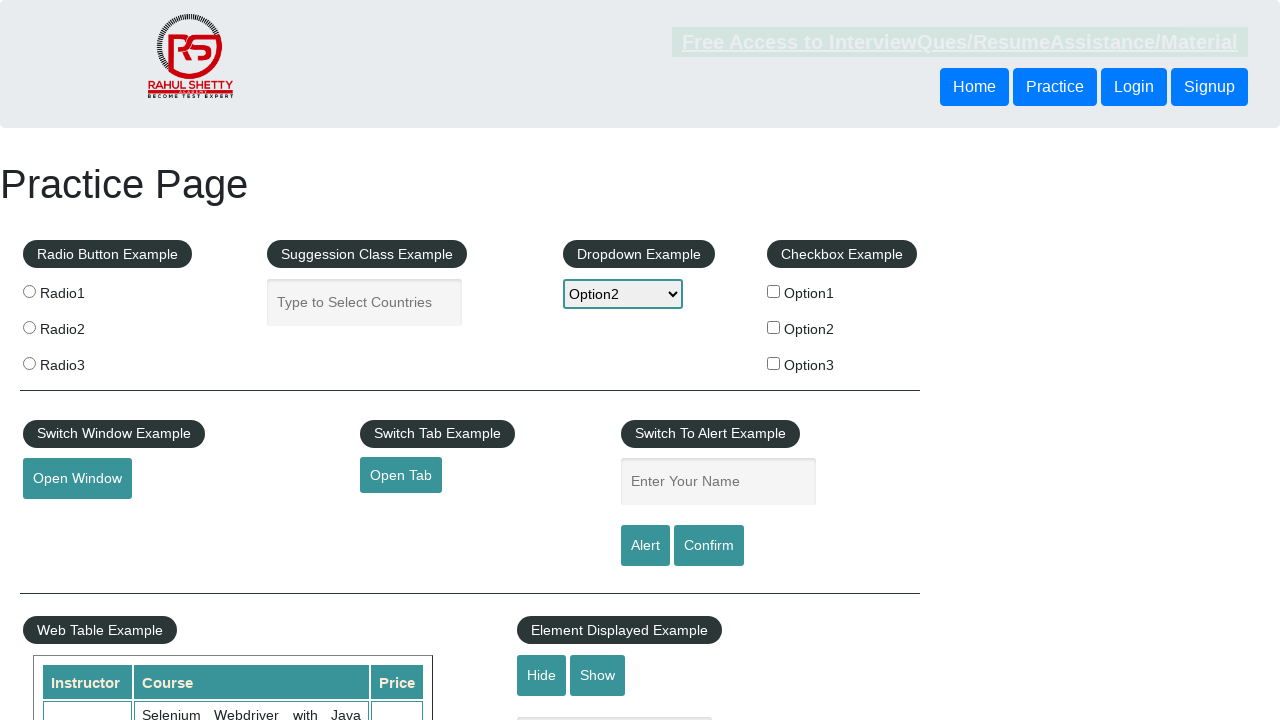